Tests A/B test opt-out functionality by visiting the split testing page, checking if in an A/B test group, adding an opt-out cookie, refreshing, and verifying the page shows "No A/B Test"

Starting URL: http://the-internet.herokuapp.com/abtest

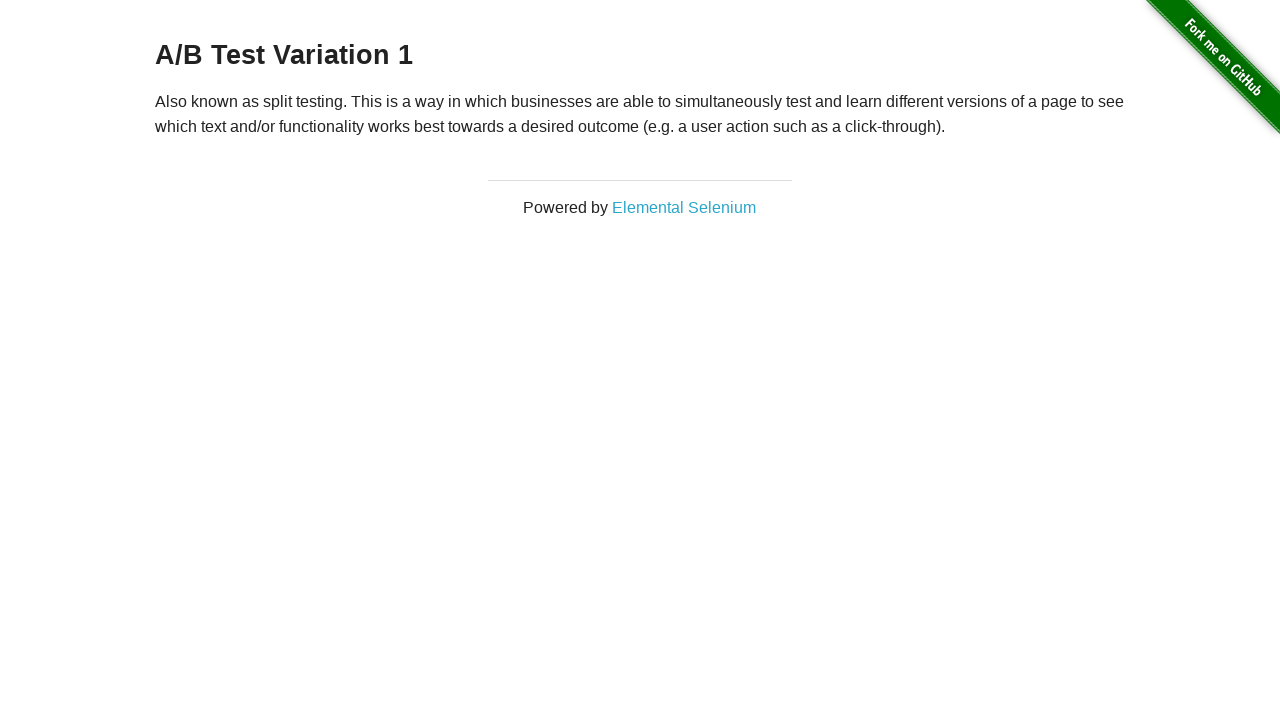

Navigated to A/B test page
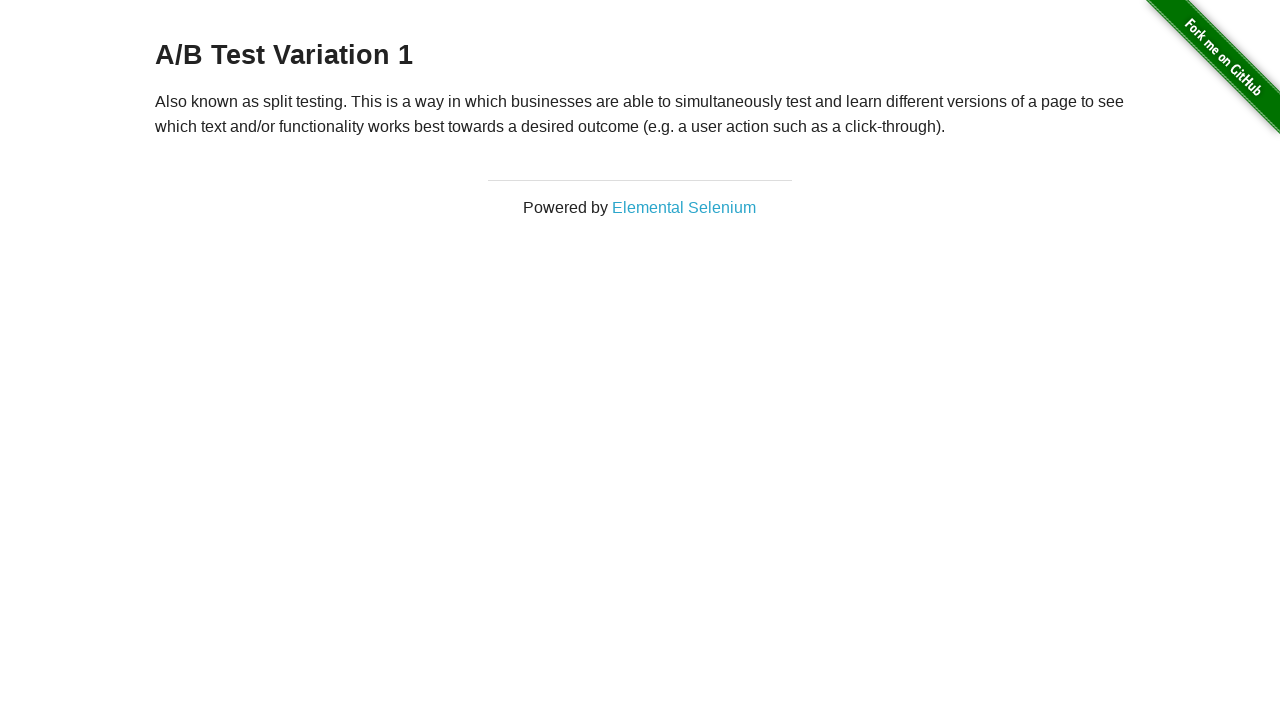

Located heading element
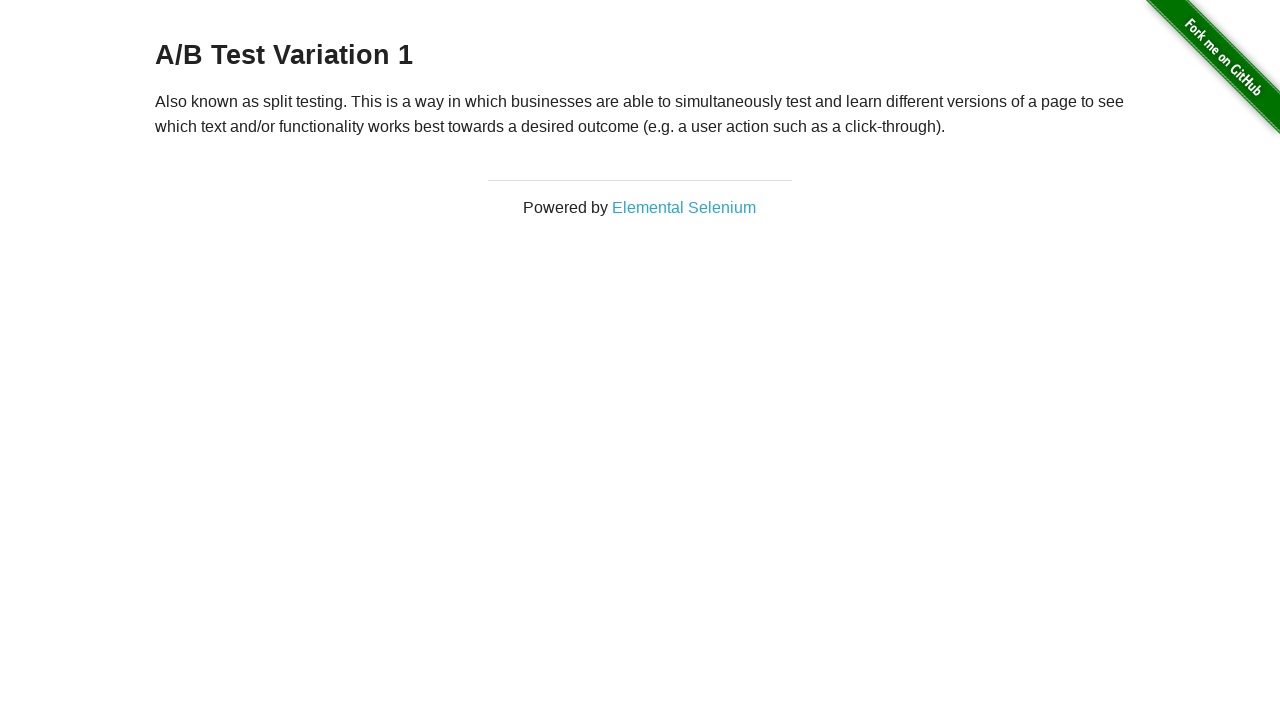

Retrieved heading text: 'A/B Test Variation 1'
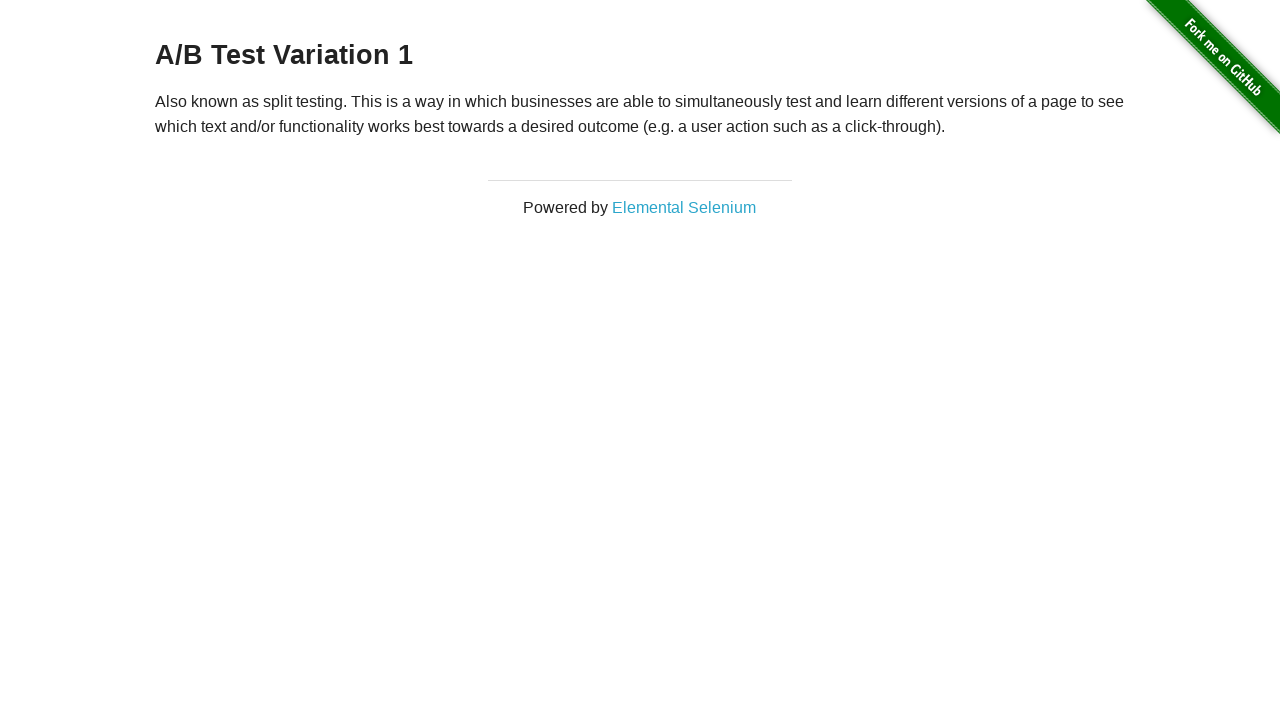

Added optimizelyOptOut cookie to opt out of A/B test
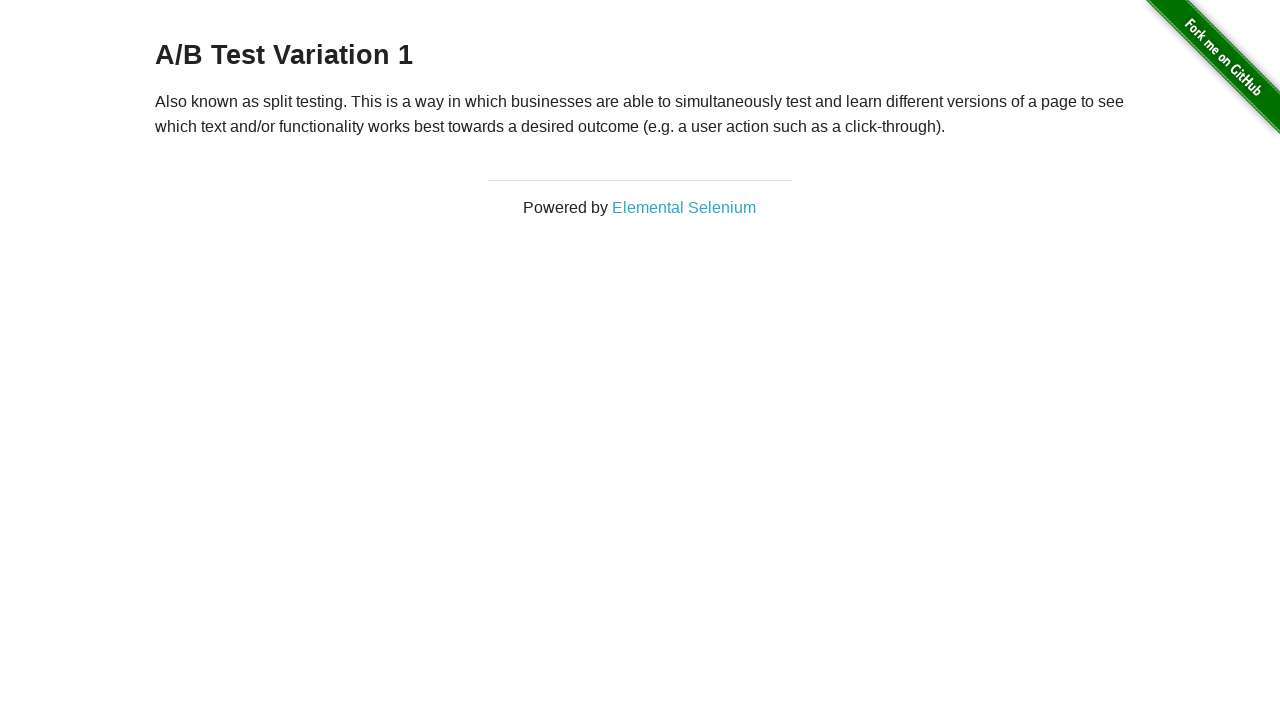

Reloaded page after adding opt-out cookie
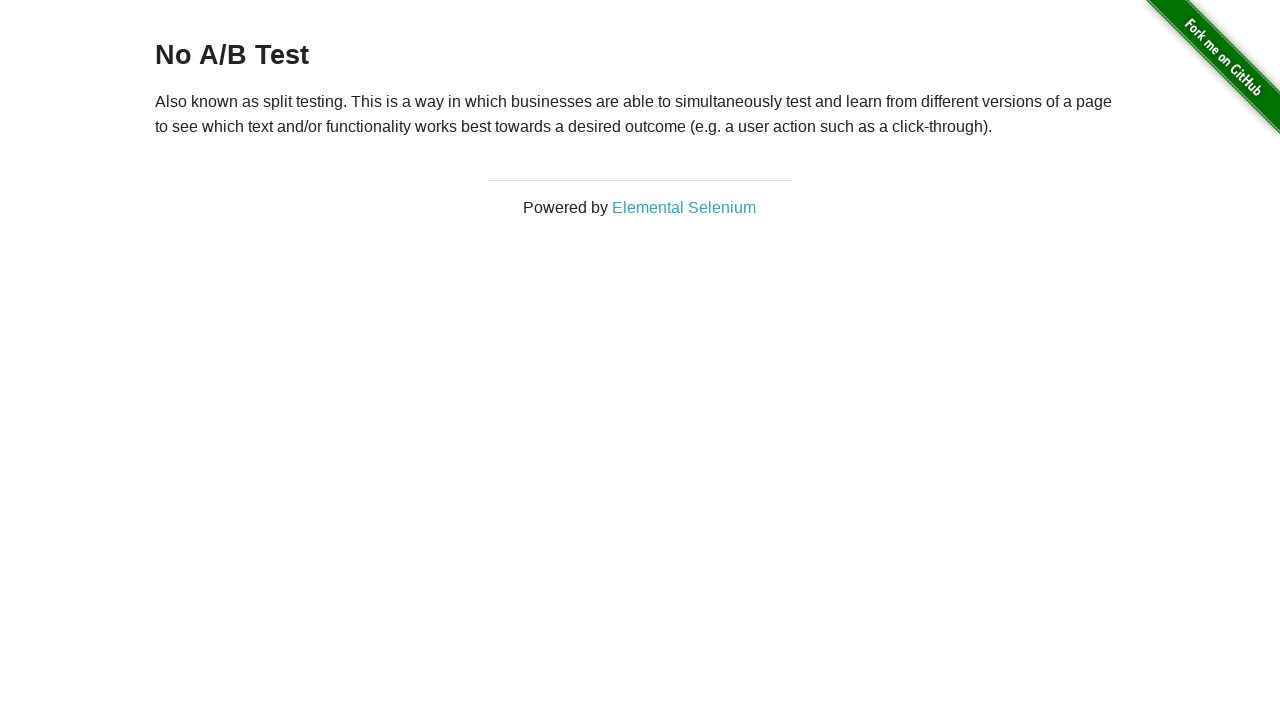

Verified heading element is present after opt-out
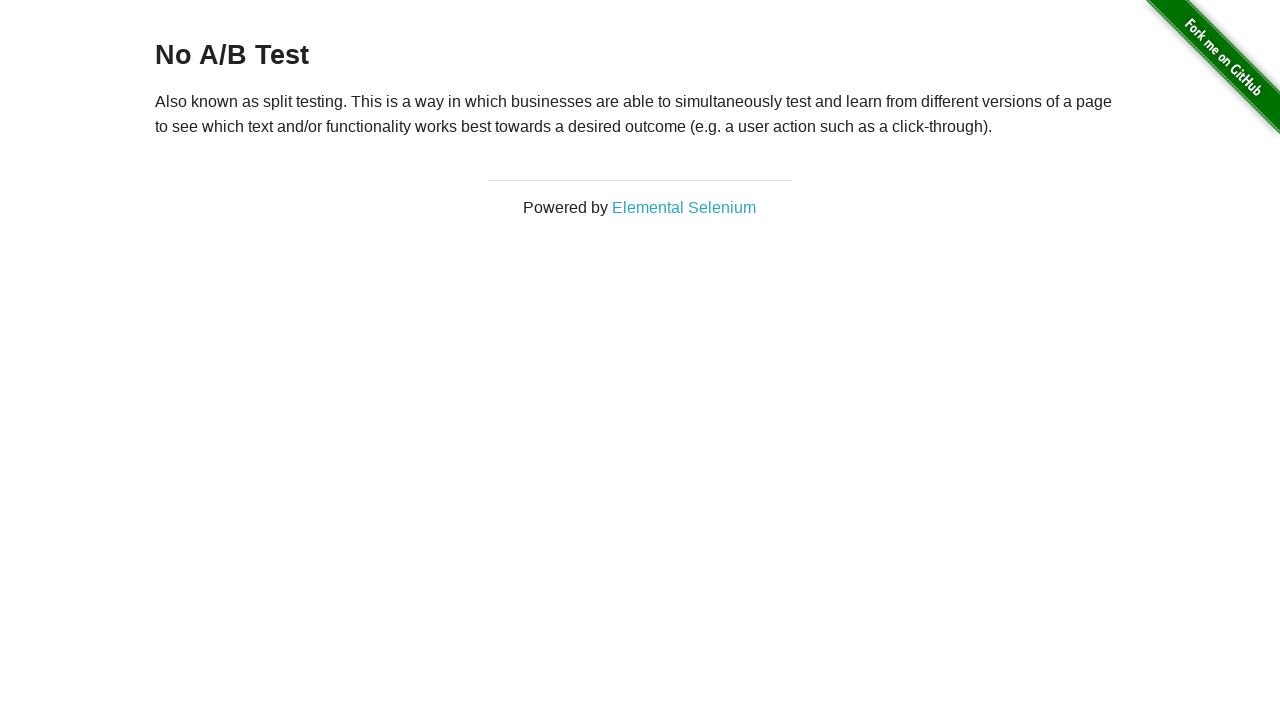

Confirmed final heading text shows no A/B test: 'No A/B Test'
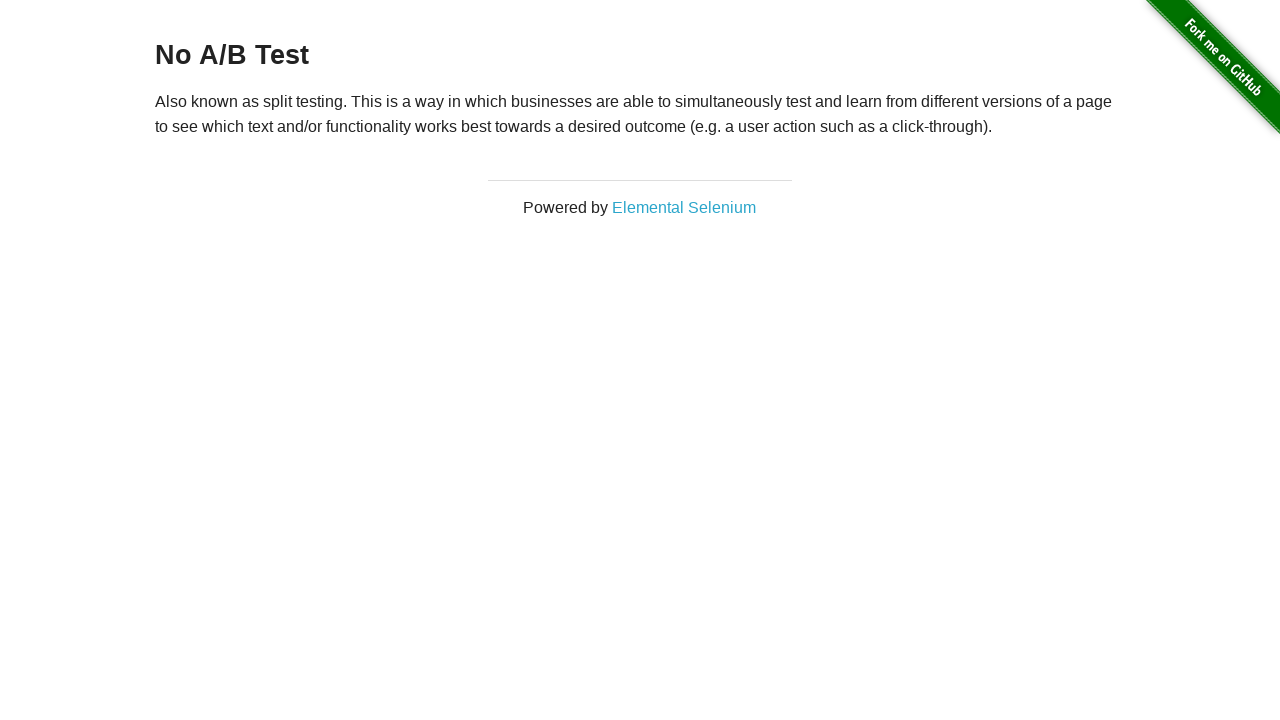

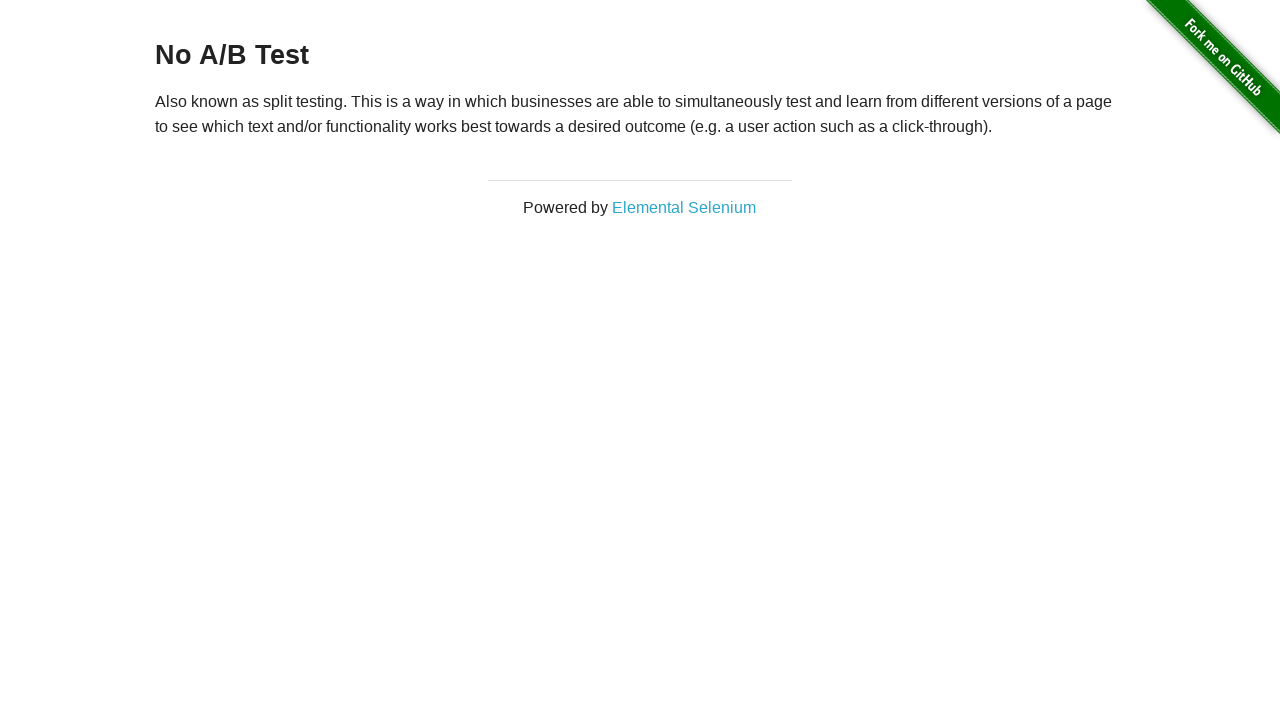